Tests navigation by clicking the first link found on the page

Starting URL: https://avidreaders.ru/

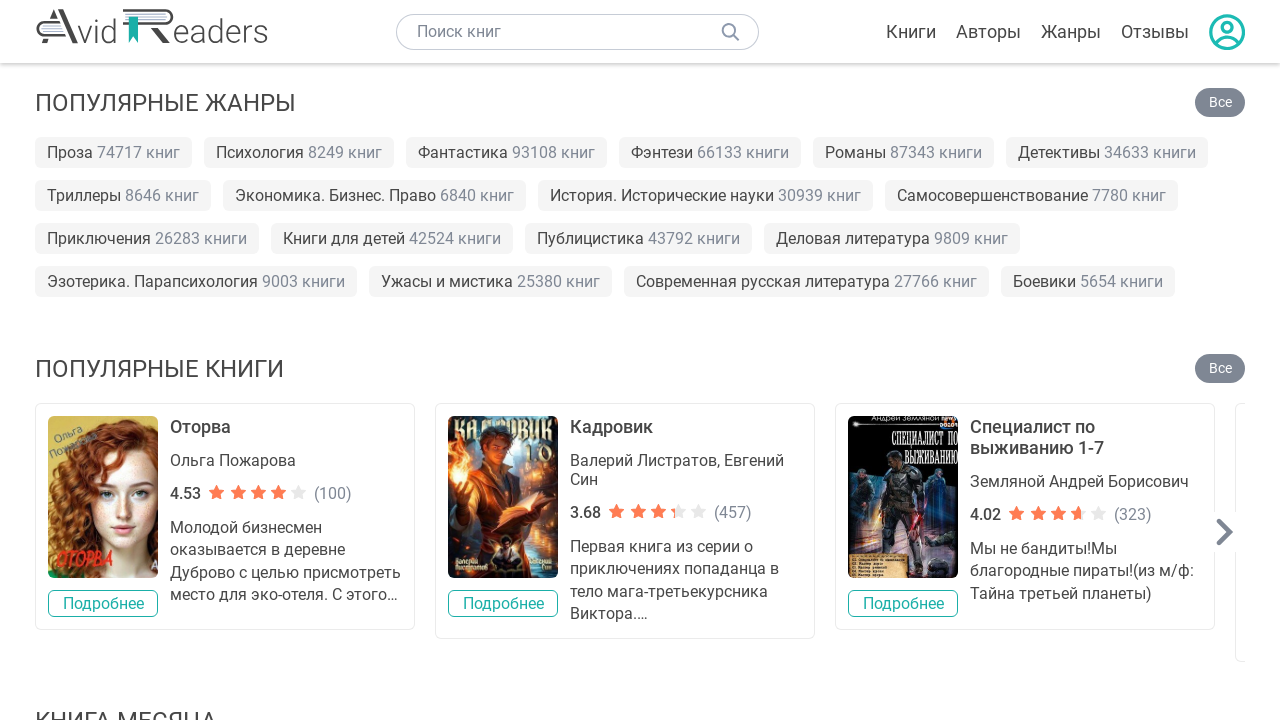

Located the first link on the page
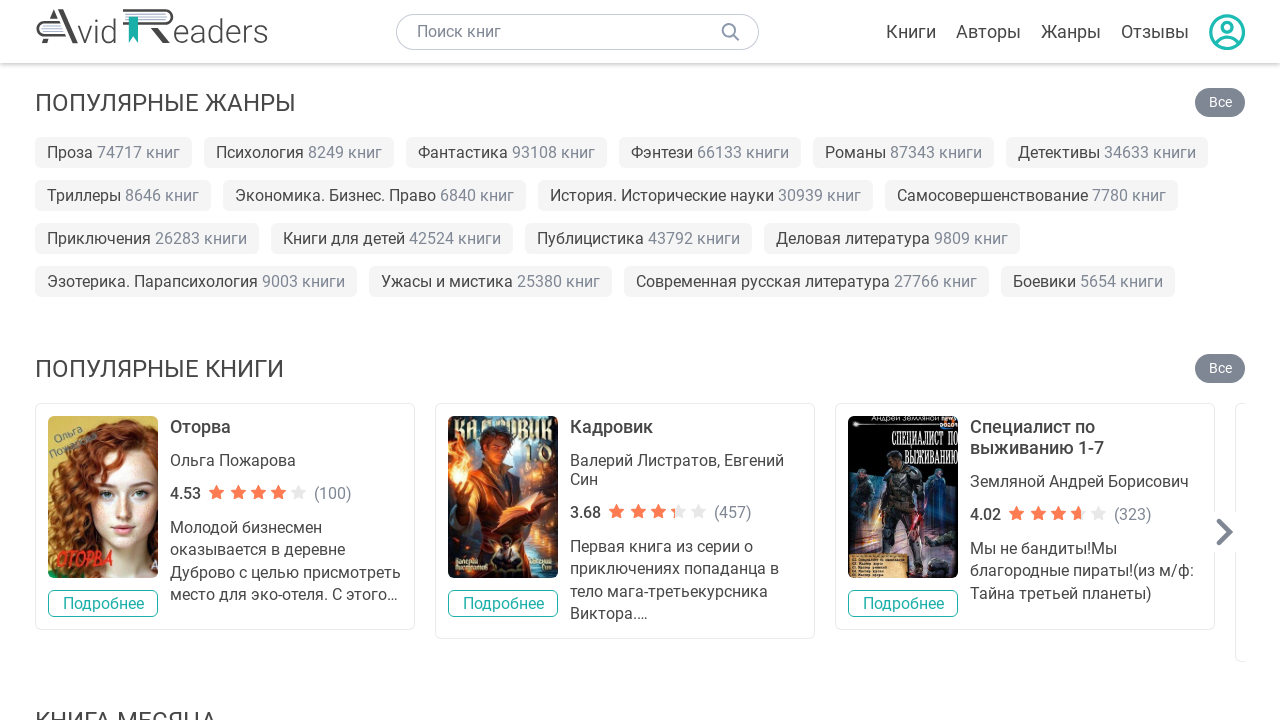

Waited for the first link to become visible
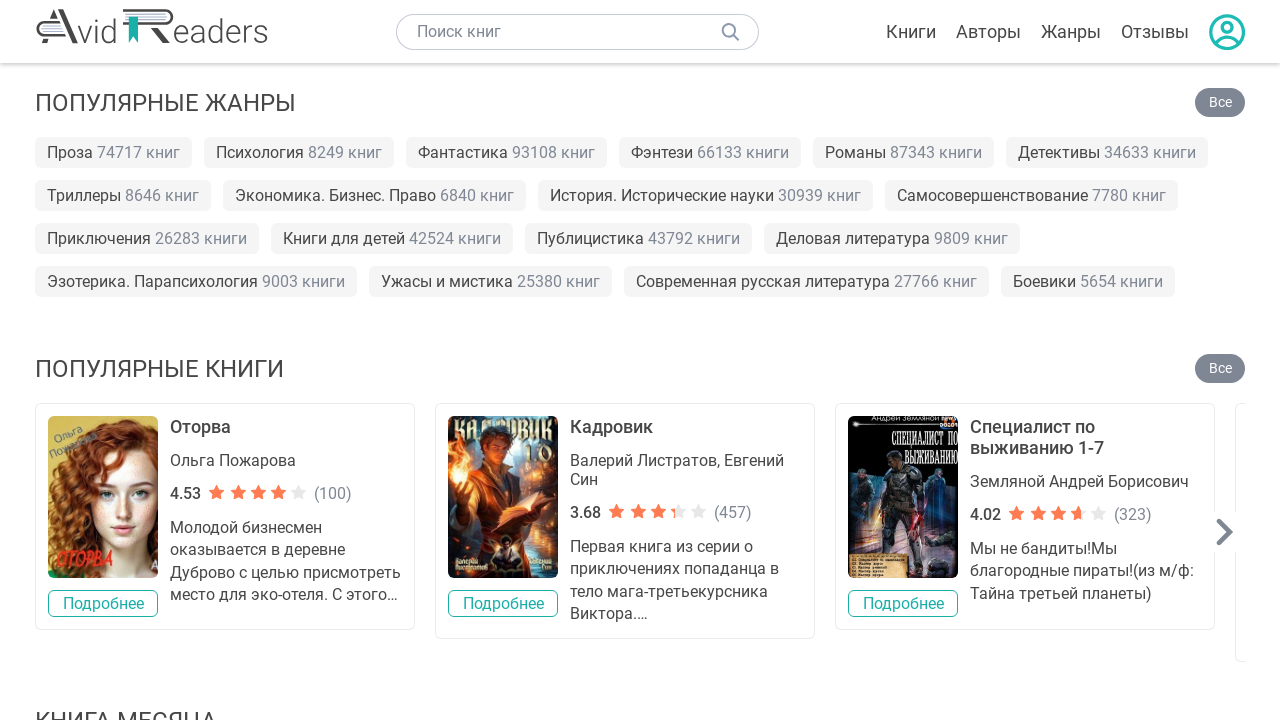

Clicked the first link to navigate at (152, 26) on a >> nth=0
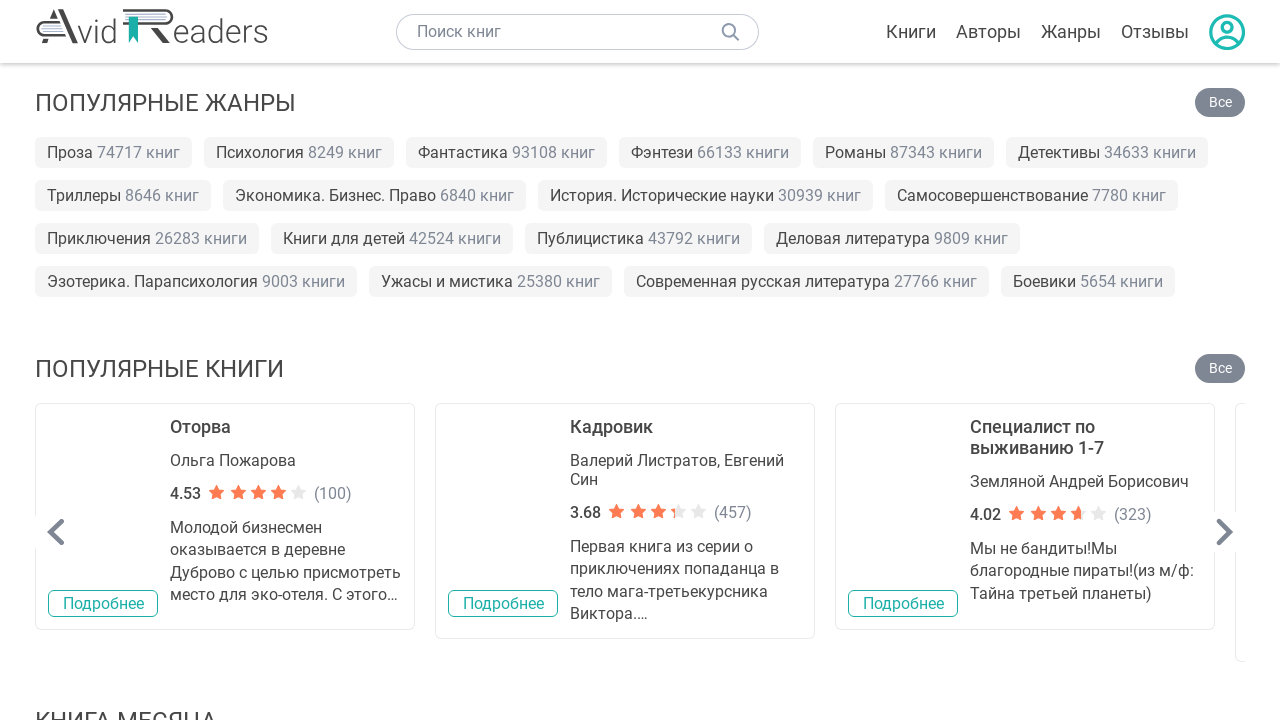

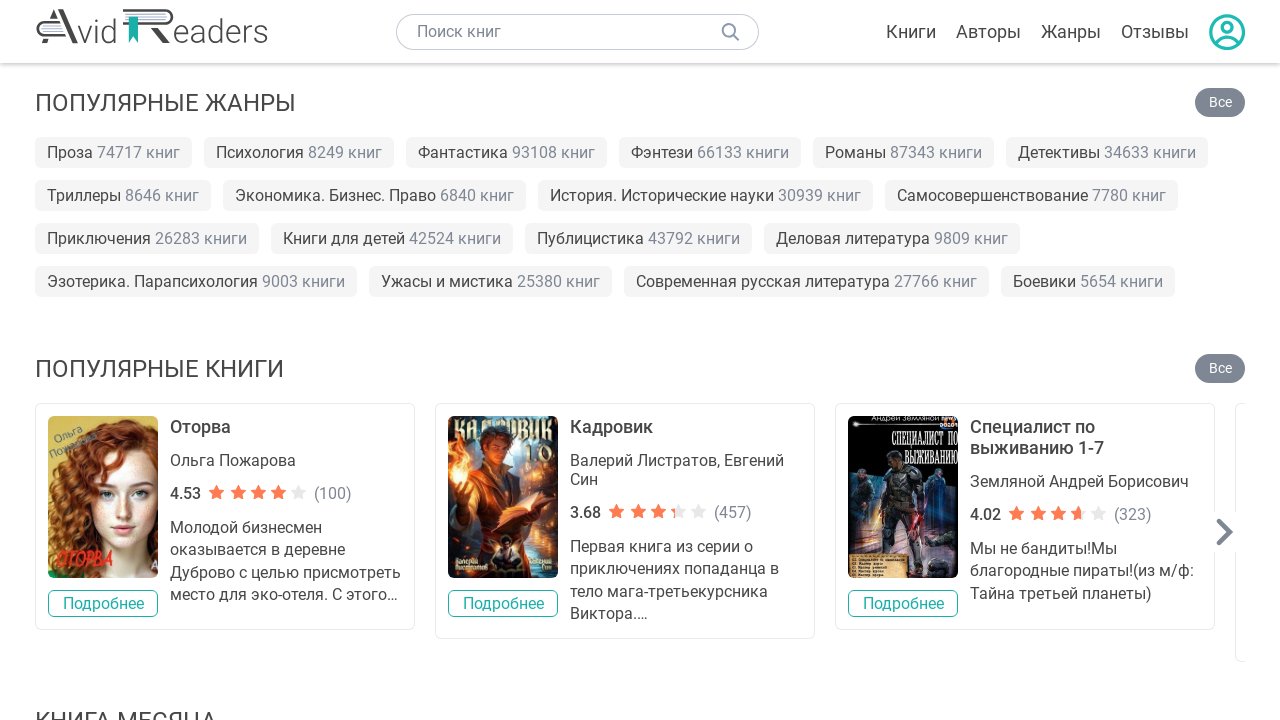